Tests typing text into a number input field and verifying the value

Starting URL: http://the-internet.herokuapp.com/inputs

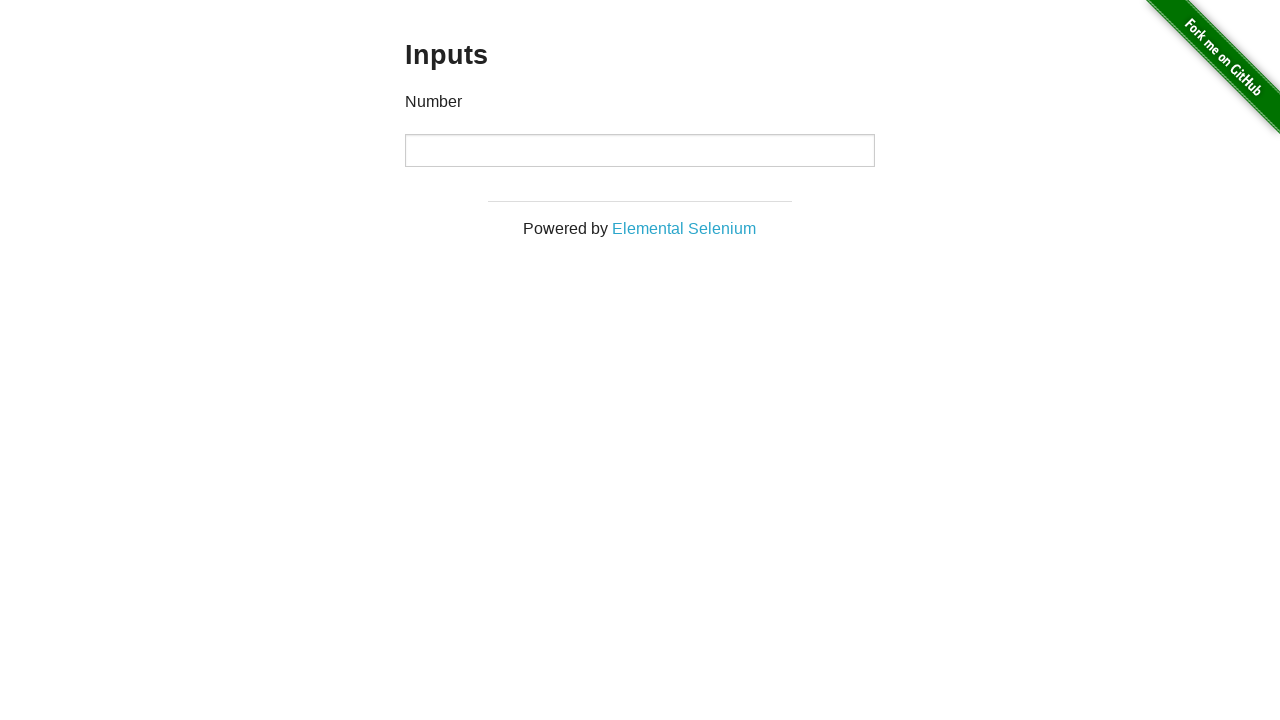

Typed '7' into the number input field on input[type='number']
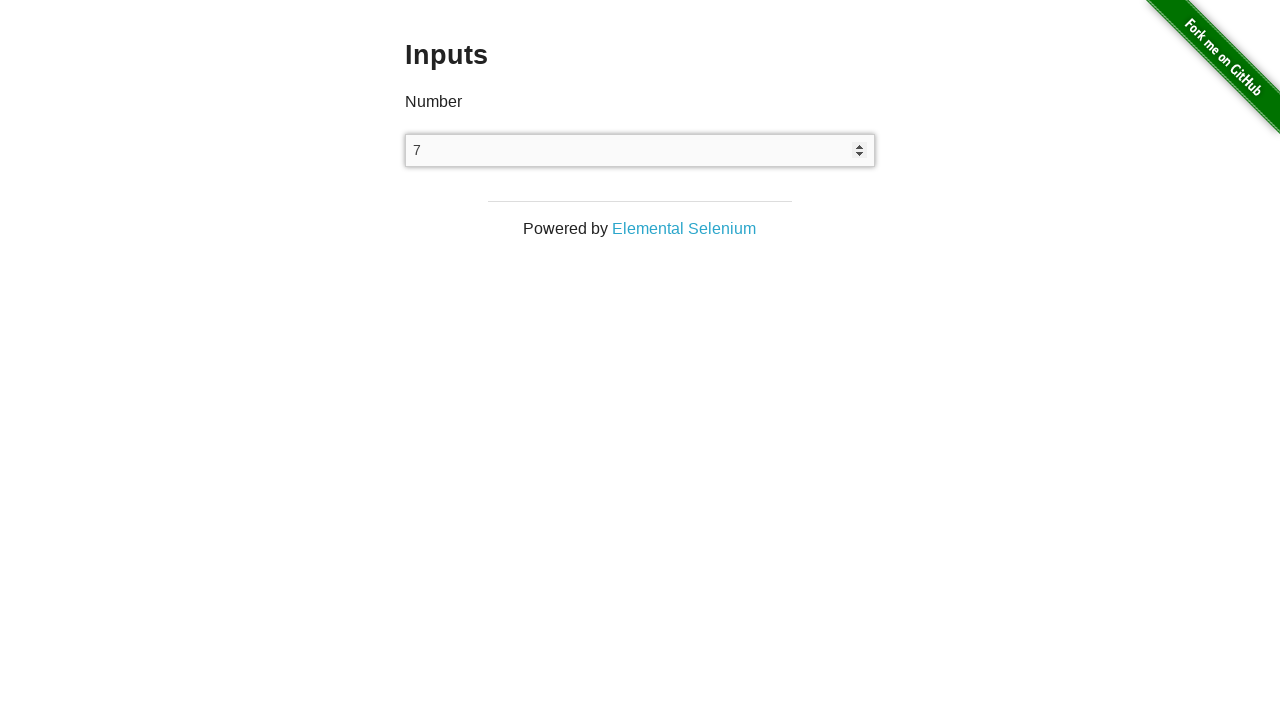

Verified that the number input field contains the value '7'
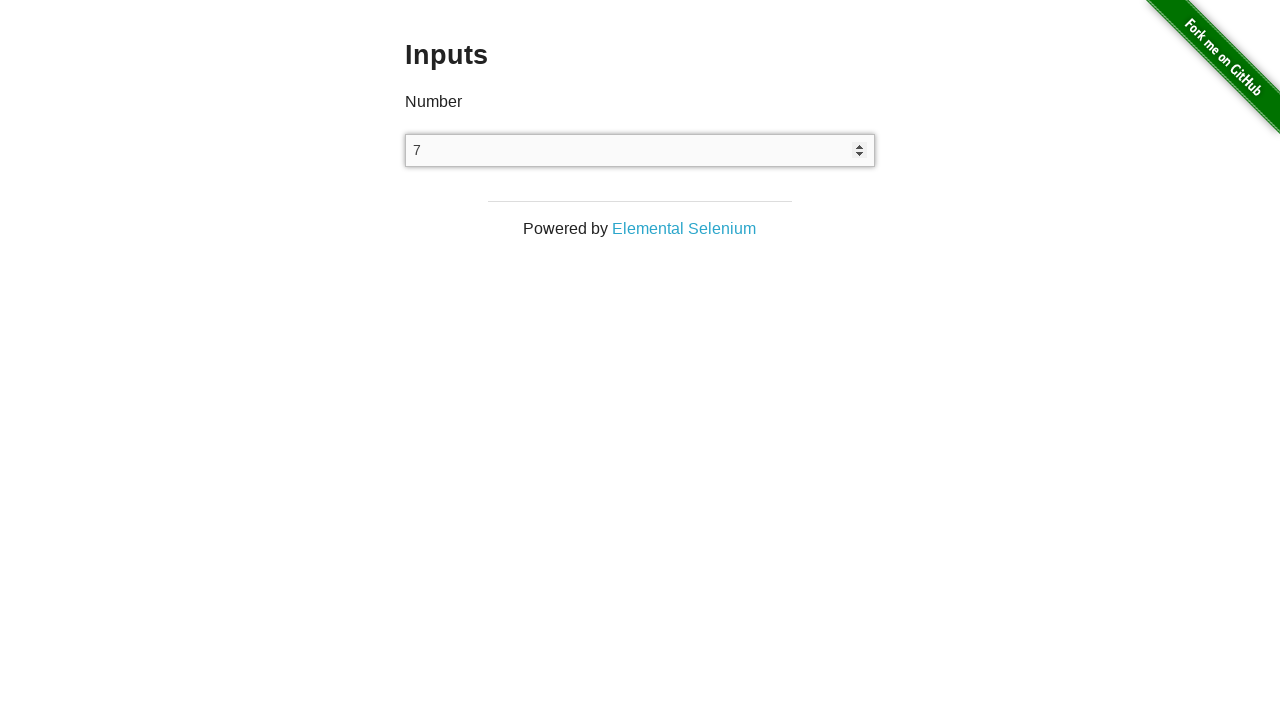

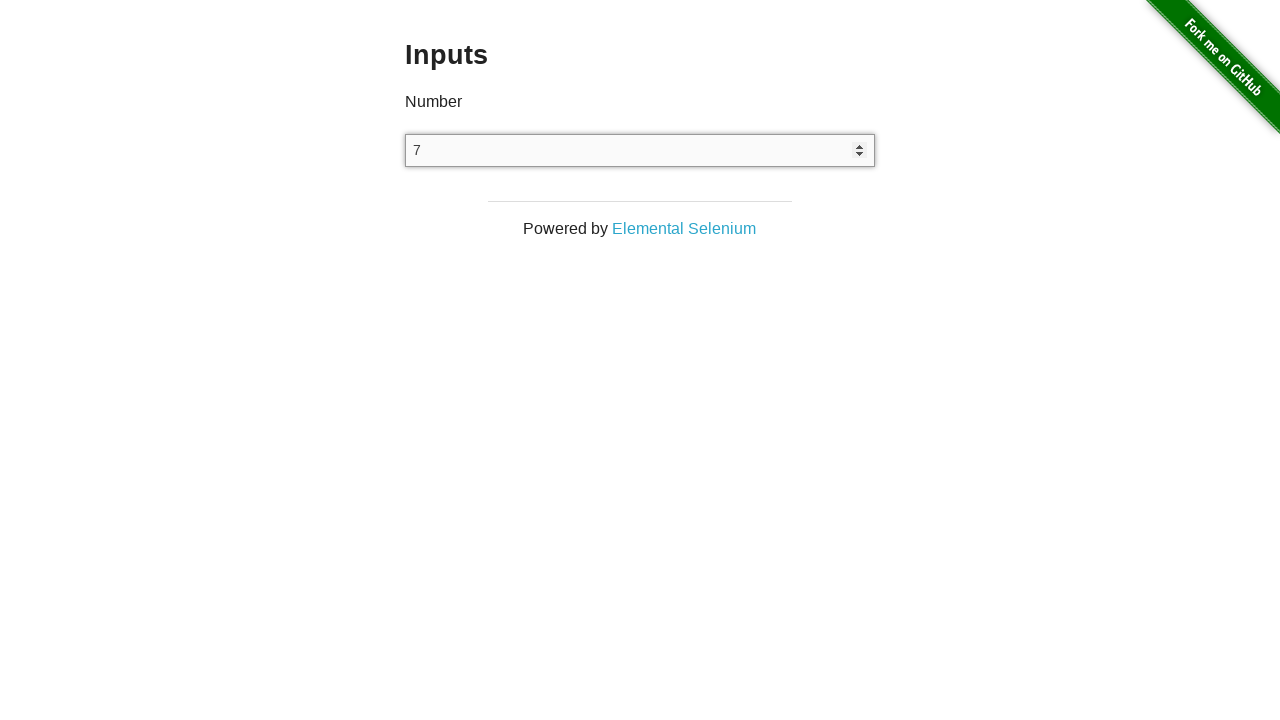